Tests jQuery dblclick demo by double-clicking a blue square in an iframe to change its color, then enters the color code in the search box, and clicks a link to jQuery in Action book.

Starting URL: https://api.jquery.com/dblclick/

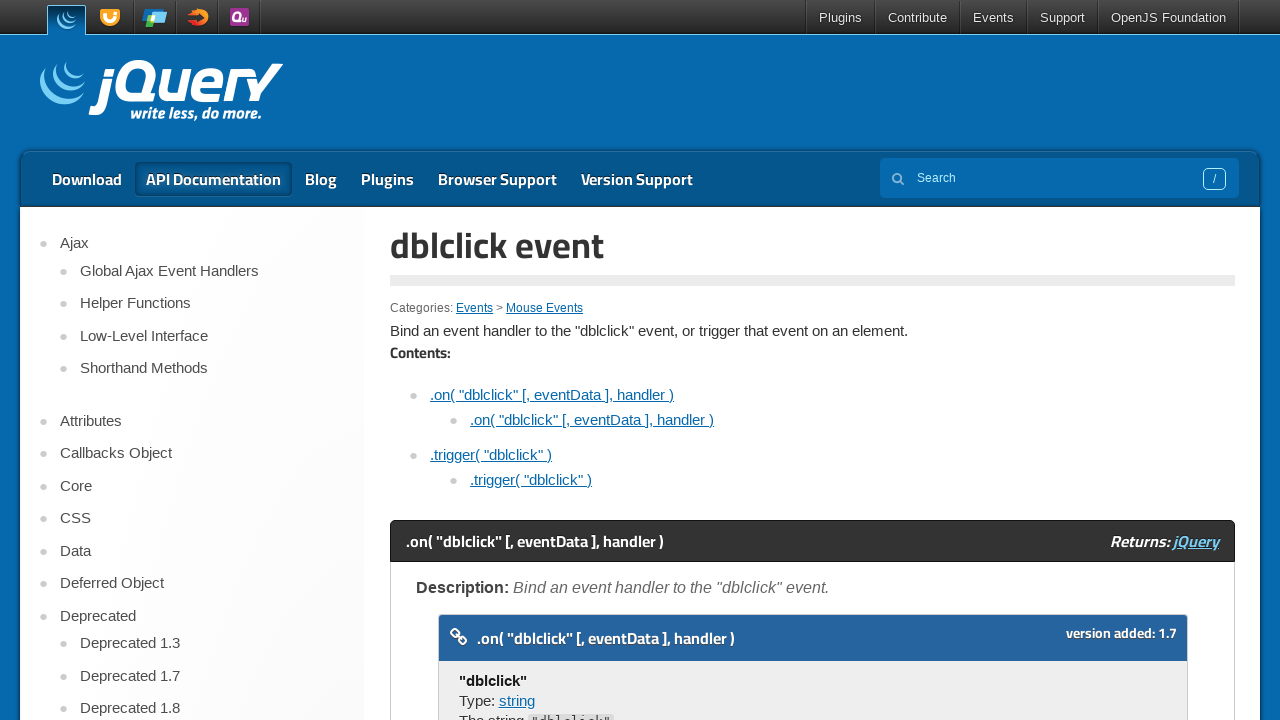

Located the first iframe containing the dblclick demo
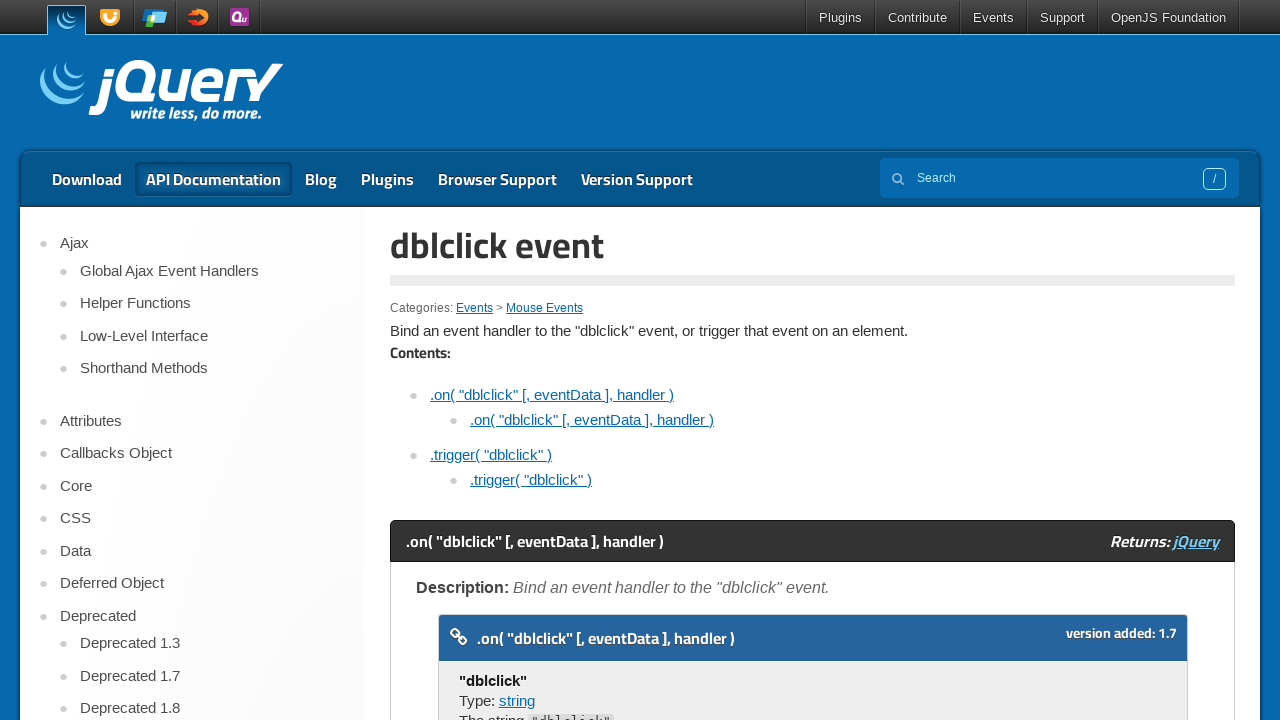

Located the blue square element inside the iframe
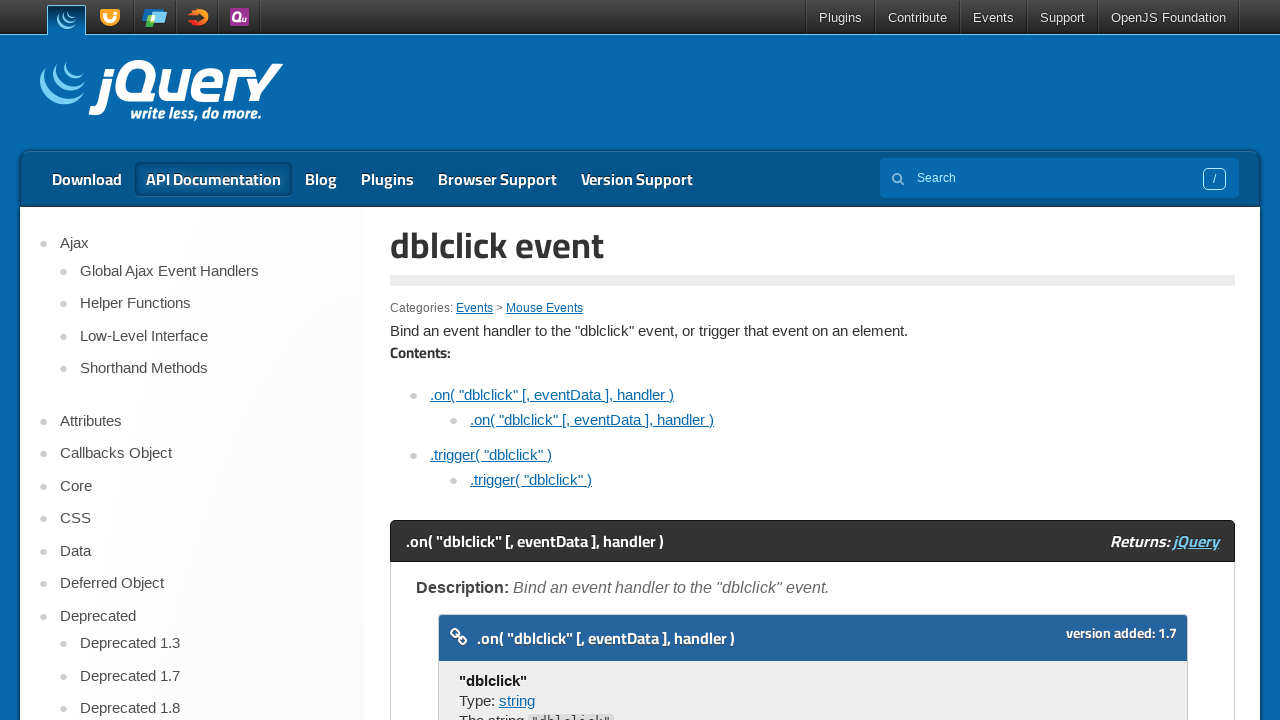

Scrolled the blue square into view
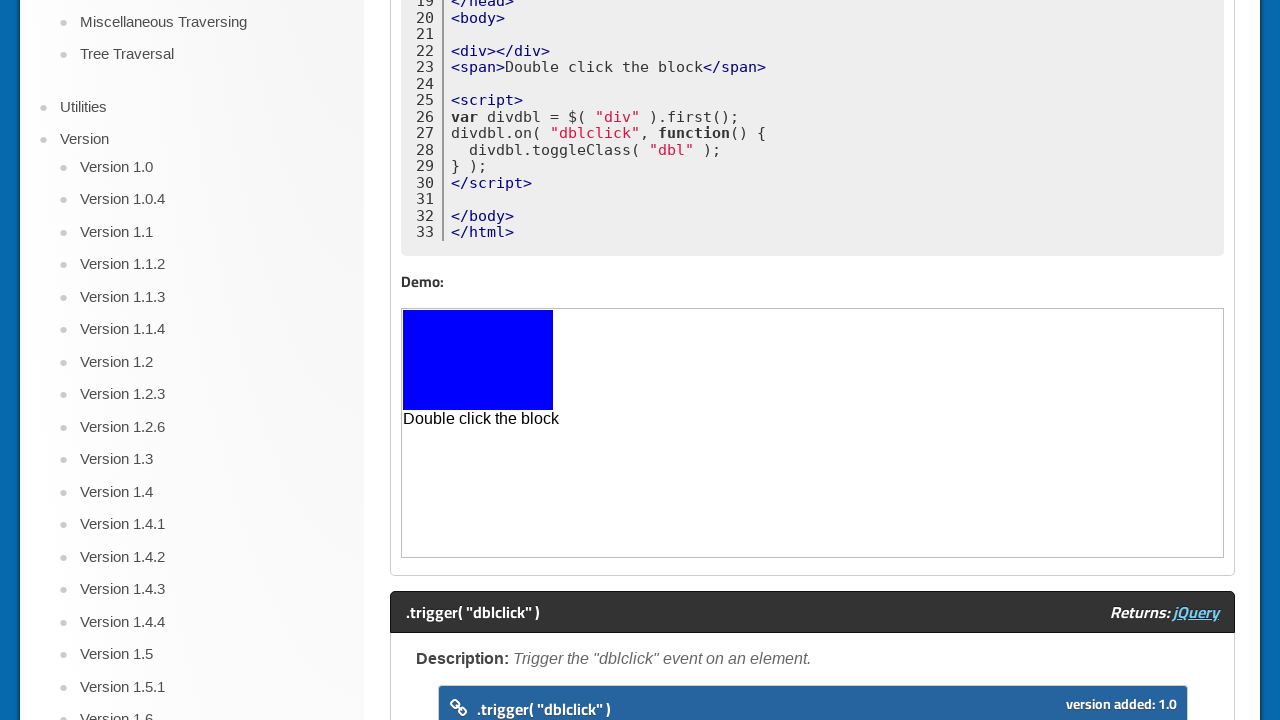

Double-clicked the blue square to change its color at (478, 360) on iframe >> nth=0 >> internal:control=enter-frame >> body > div
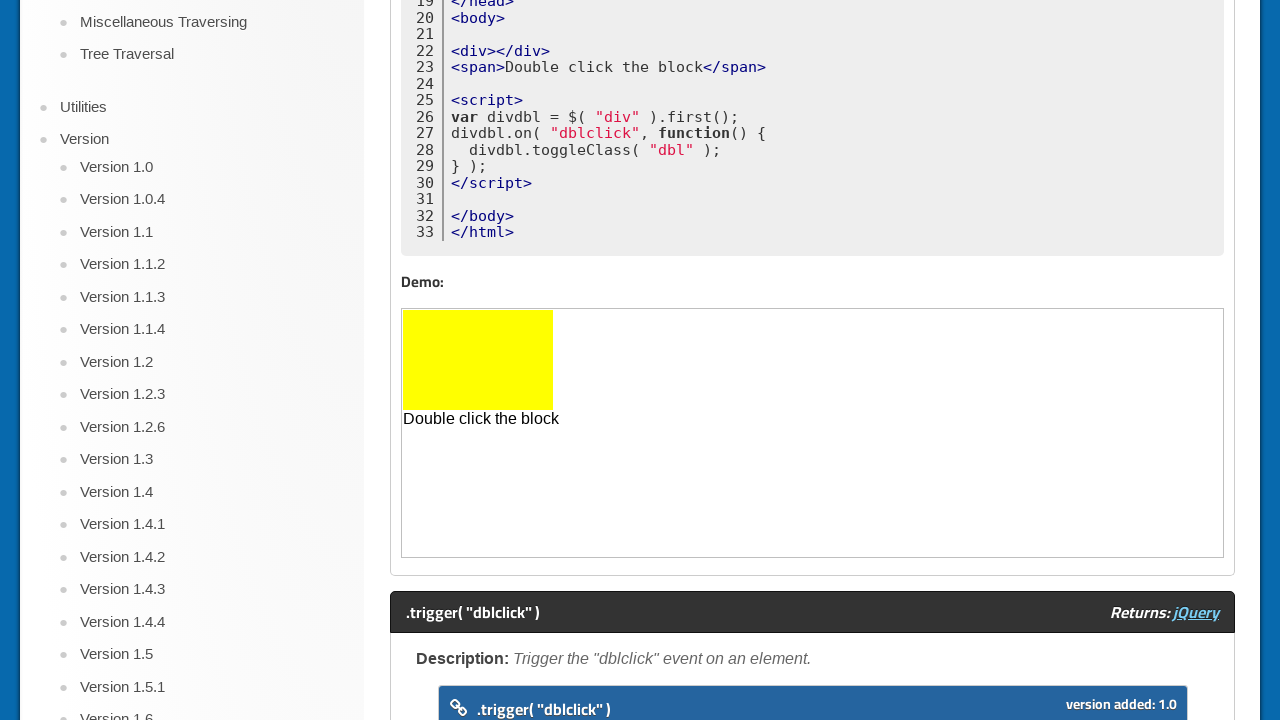

Extracted the background color code from the square: rgb(255, 255, 0)
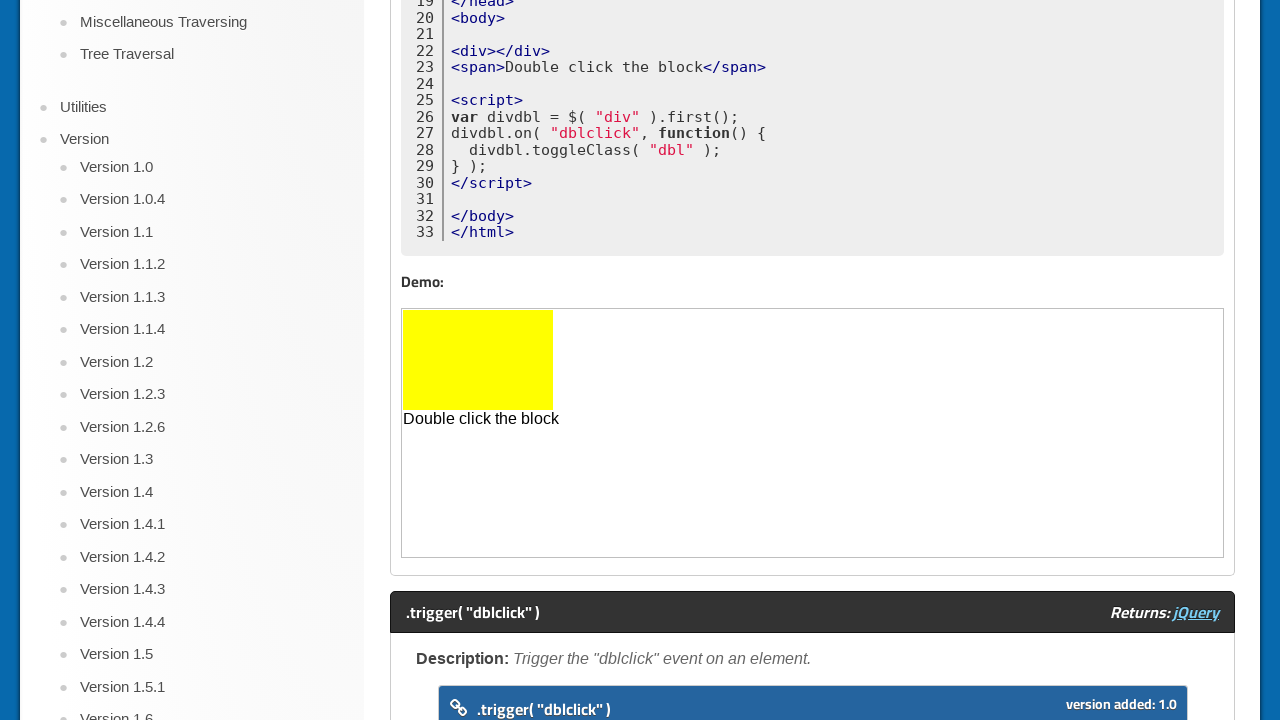

Scrolled the page to the top
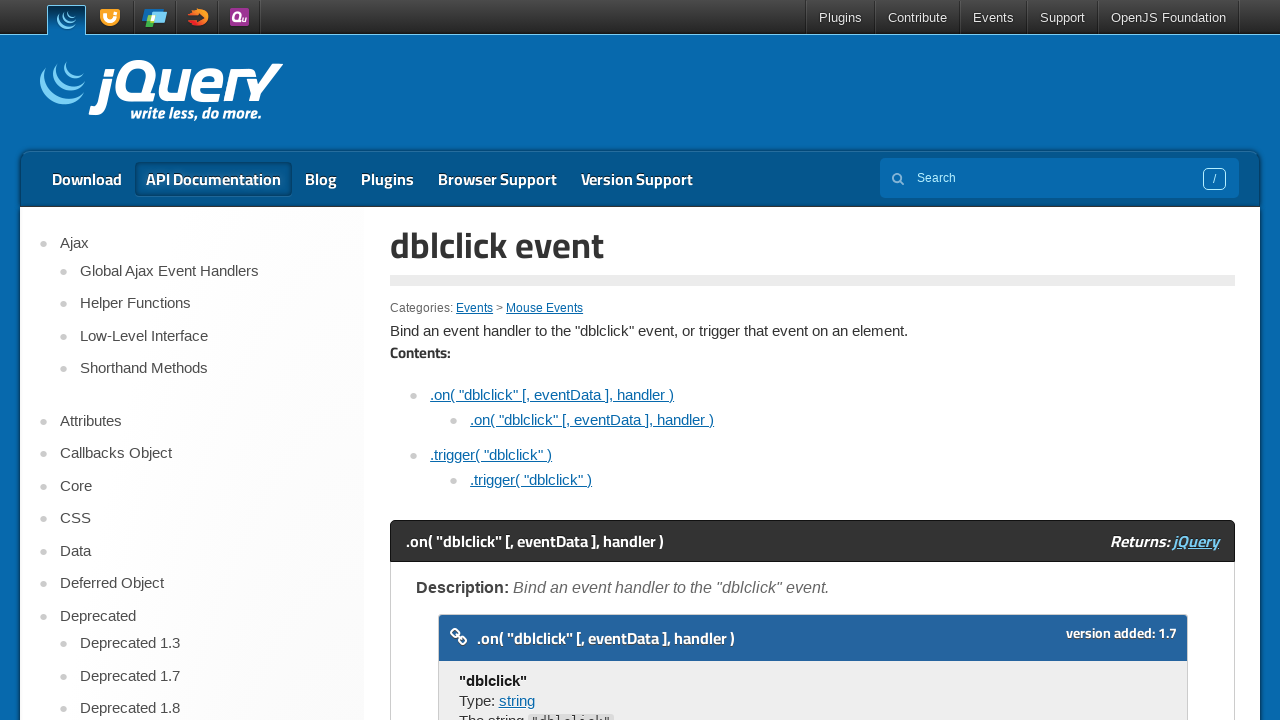

Entered the color code 'rgb(255, 255, 0)' in the search box on input[name='s']
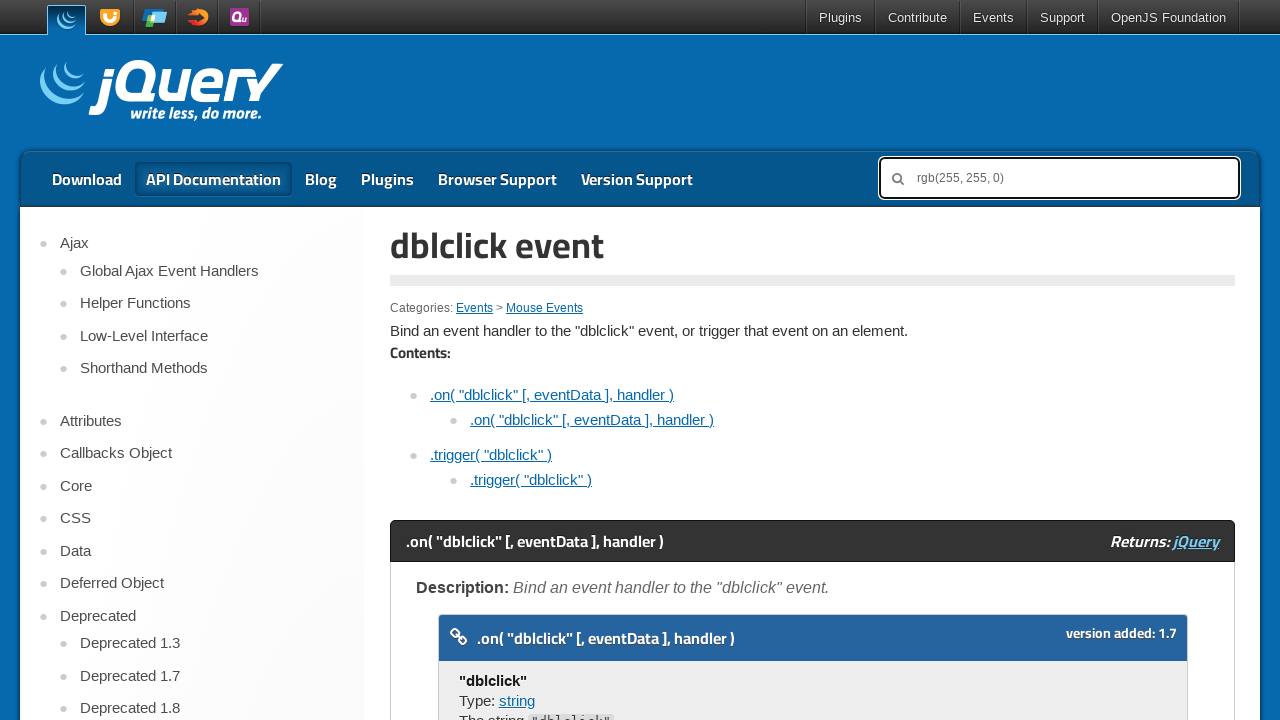

Scrolled down the page by 500 pixels
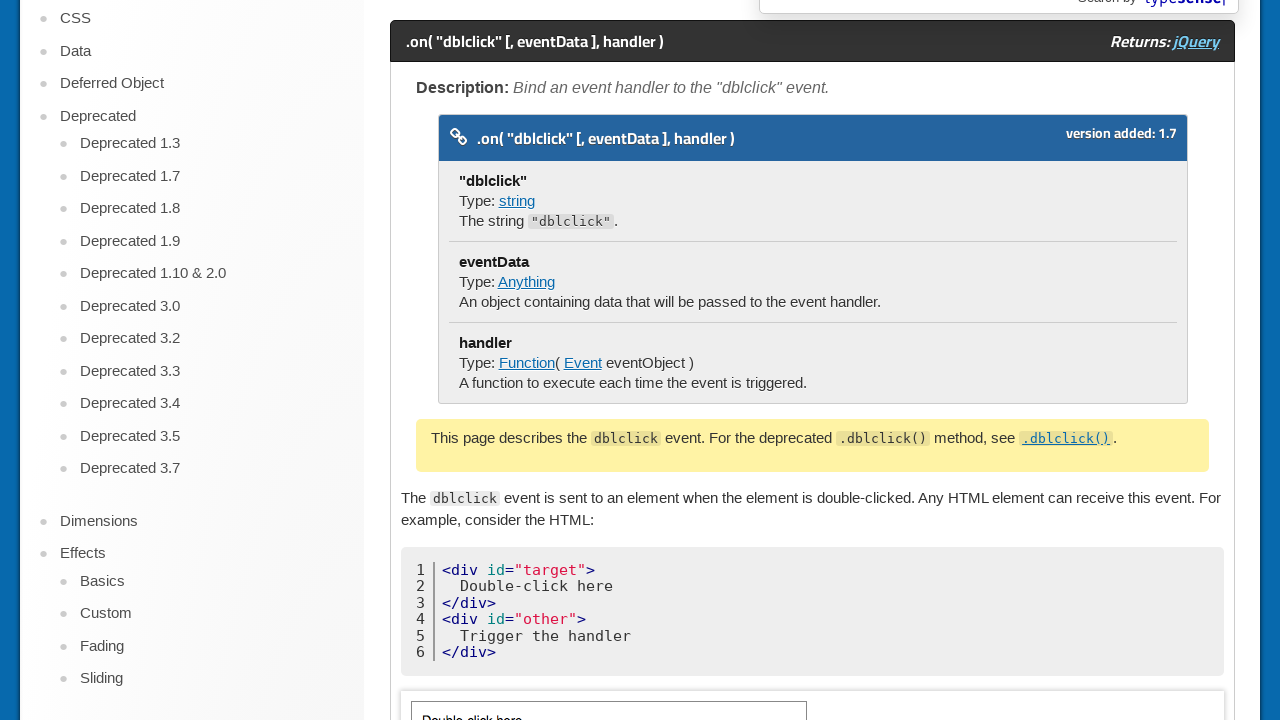

Clicked the jQuery in Action book link at (640, 438) on a[href='https://www.manning.com/books/jquery-in-action-third-edition']
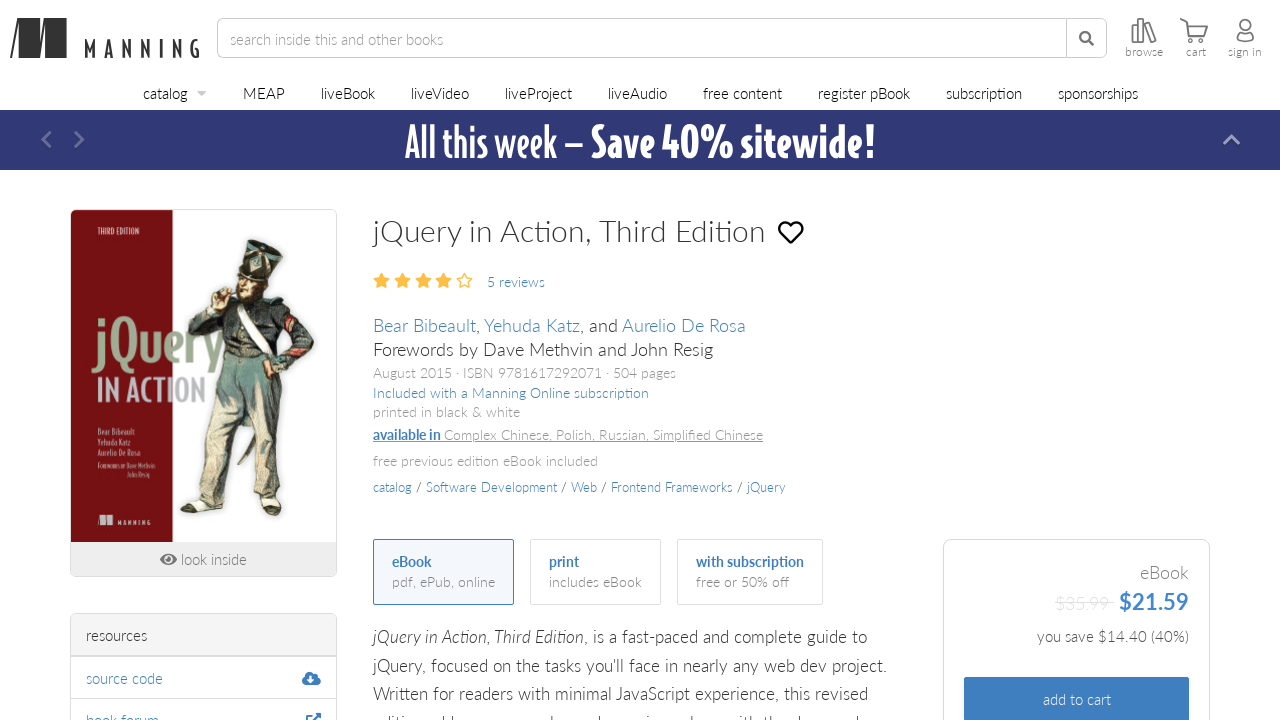

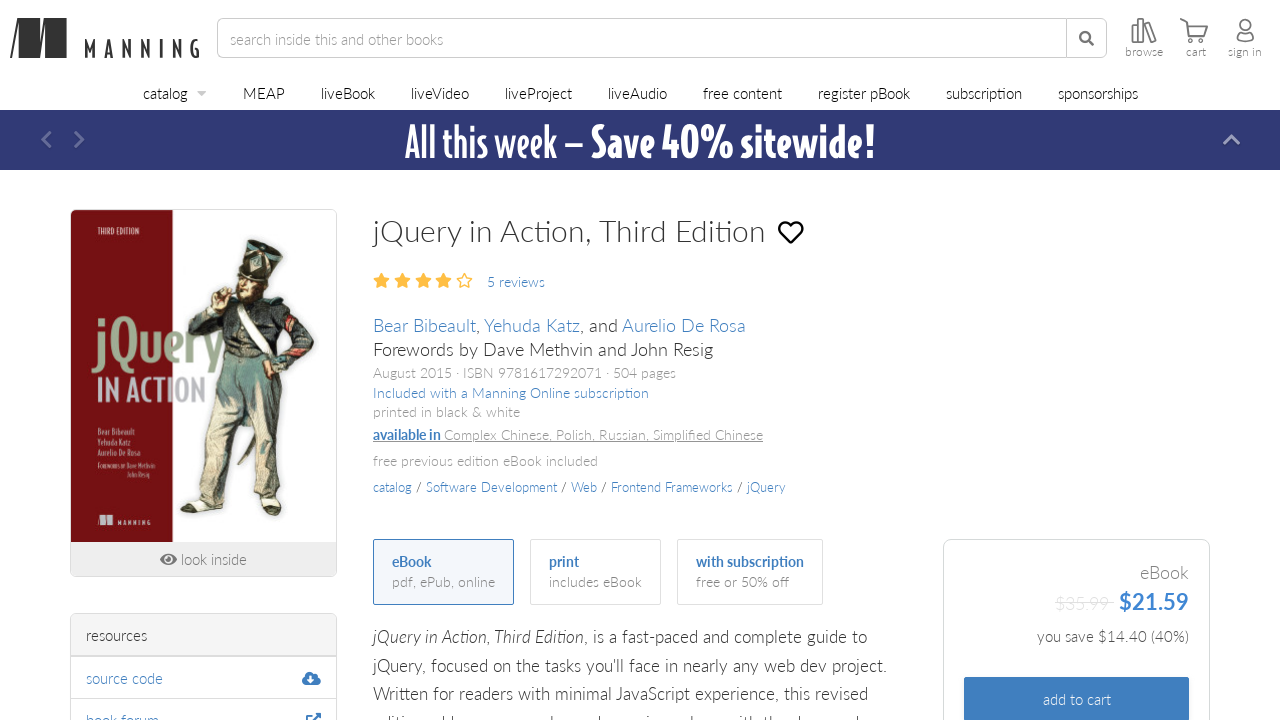